Tests Example 1 where a hidden element becomes visible after clicking Start button and waiting for loading to complete

Starting URL: https://the-internet.herokuapp.com/dynamic_loading

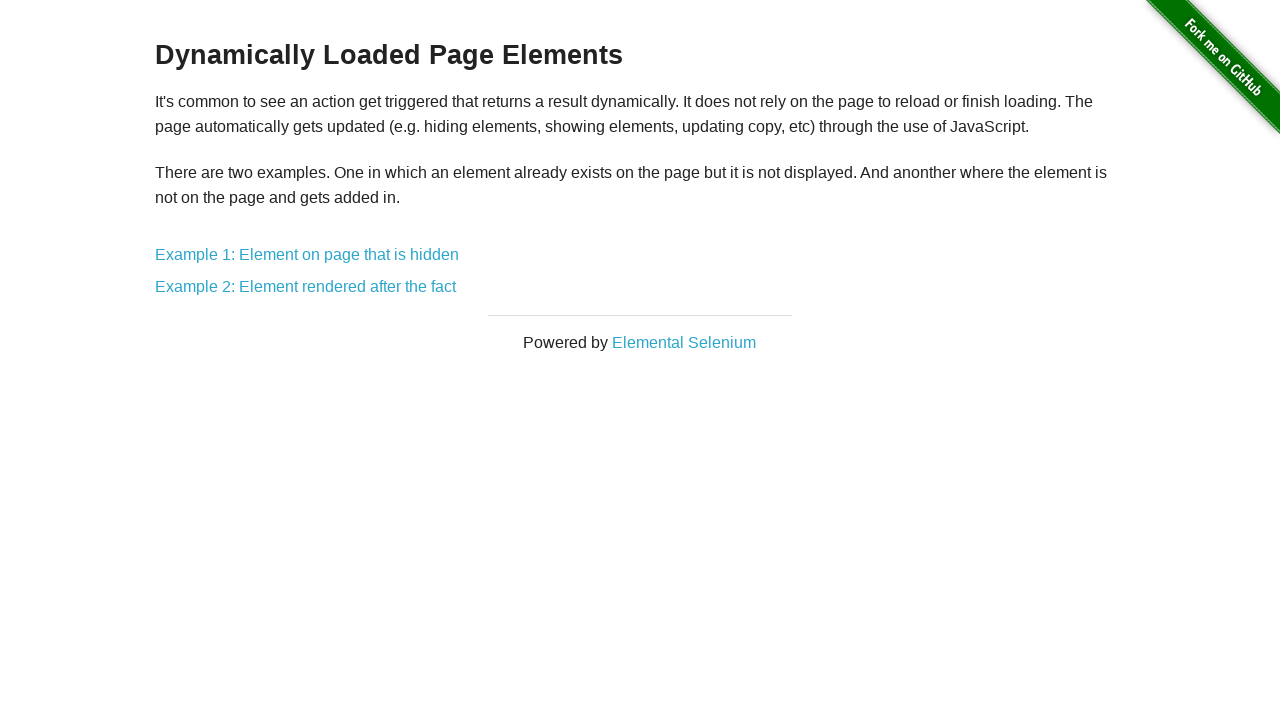

Clicked Example 1 link at (307, 255) on a[href='/dynamic_loading/1']
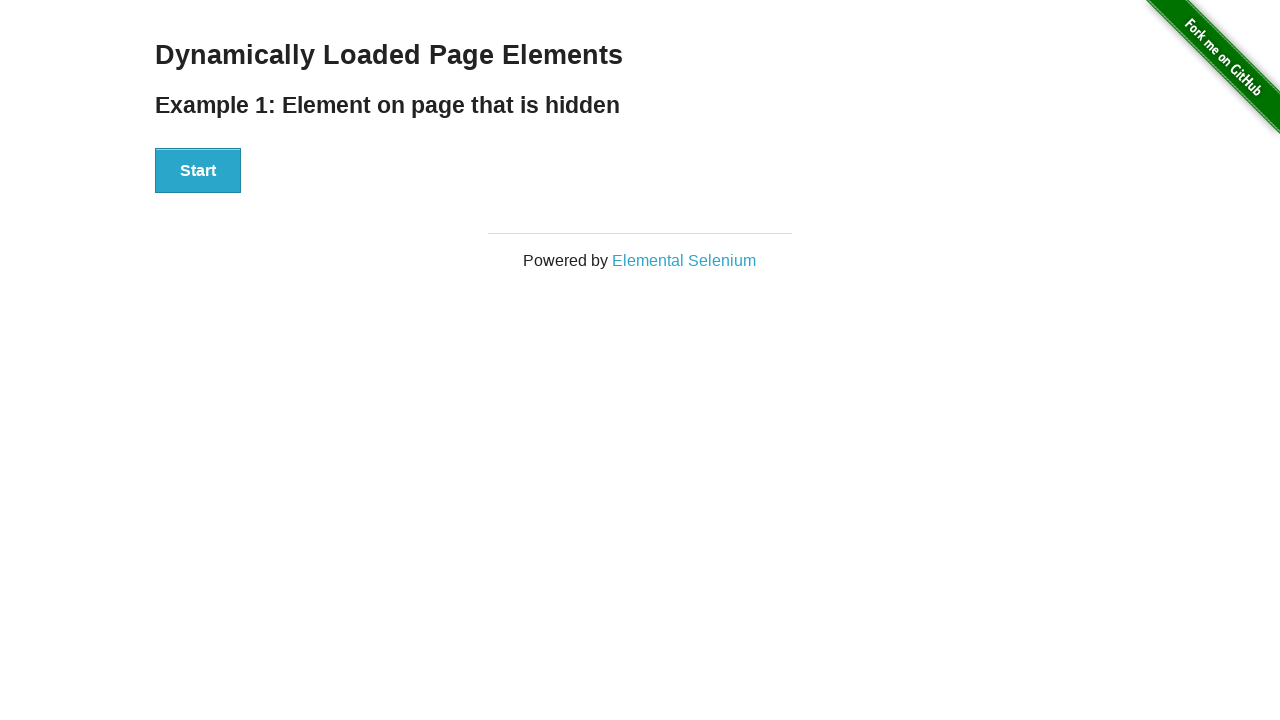

Verified Start button is visible
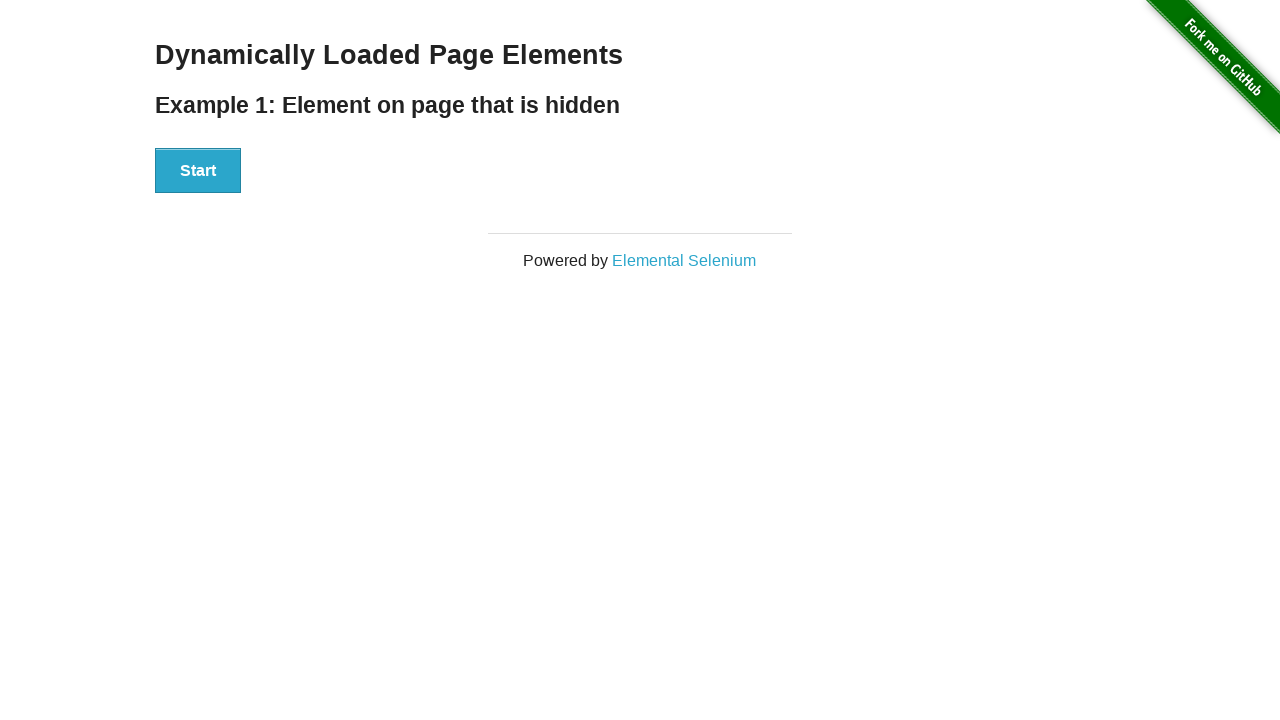

Verified hidden element exists but is not visible
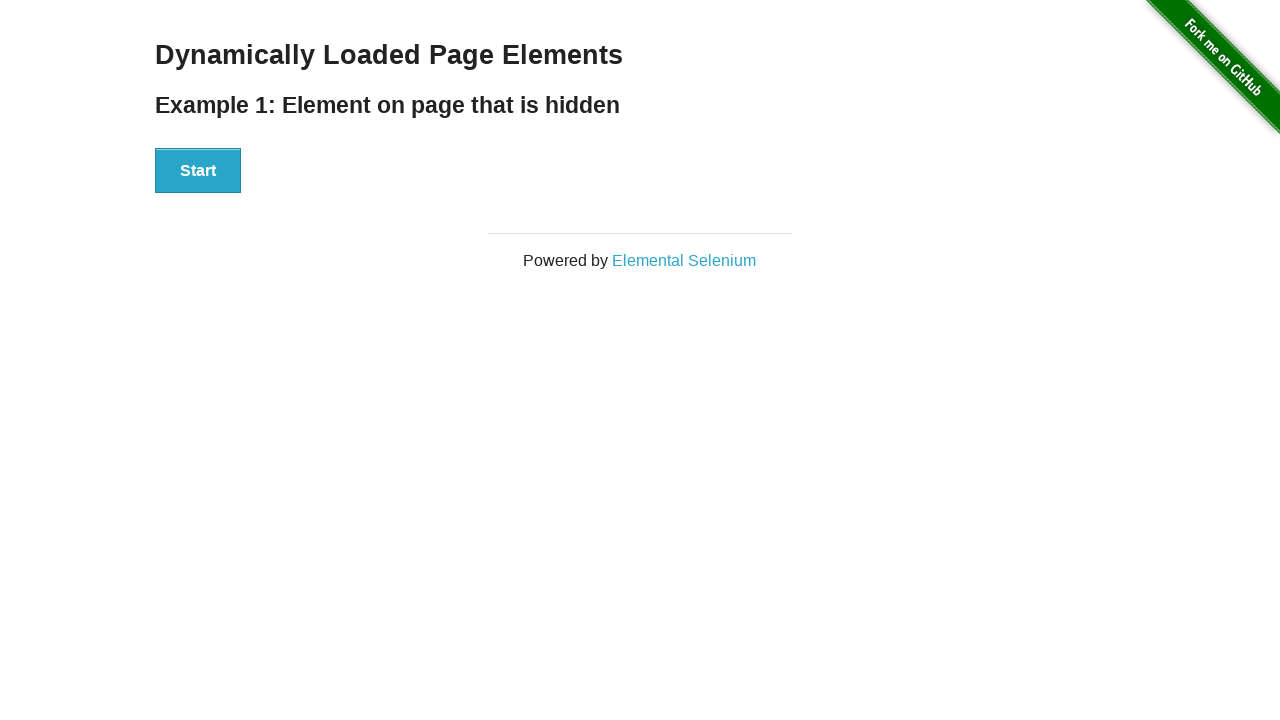

Clicked Start button at (198, 171) on #start button
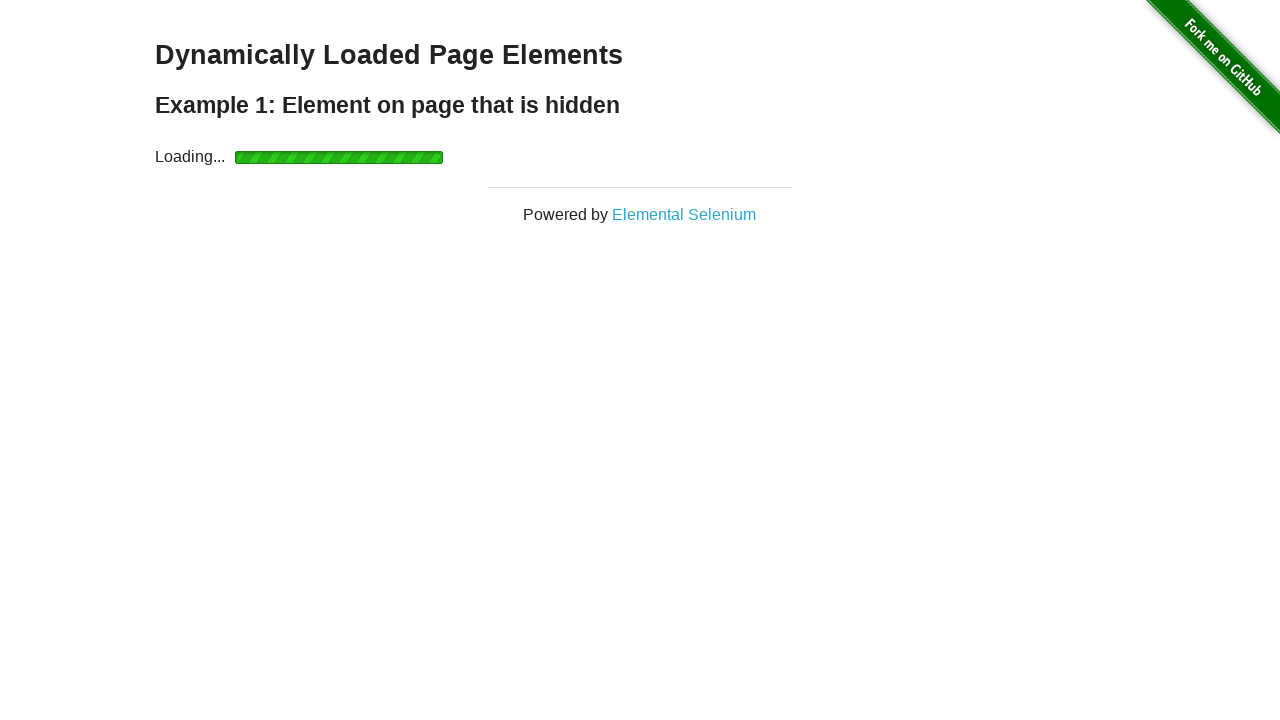

Loading indicator appeared
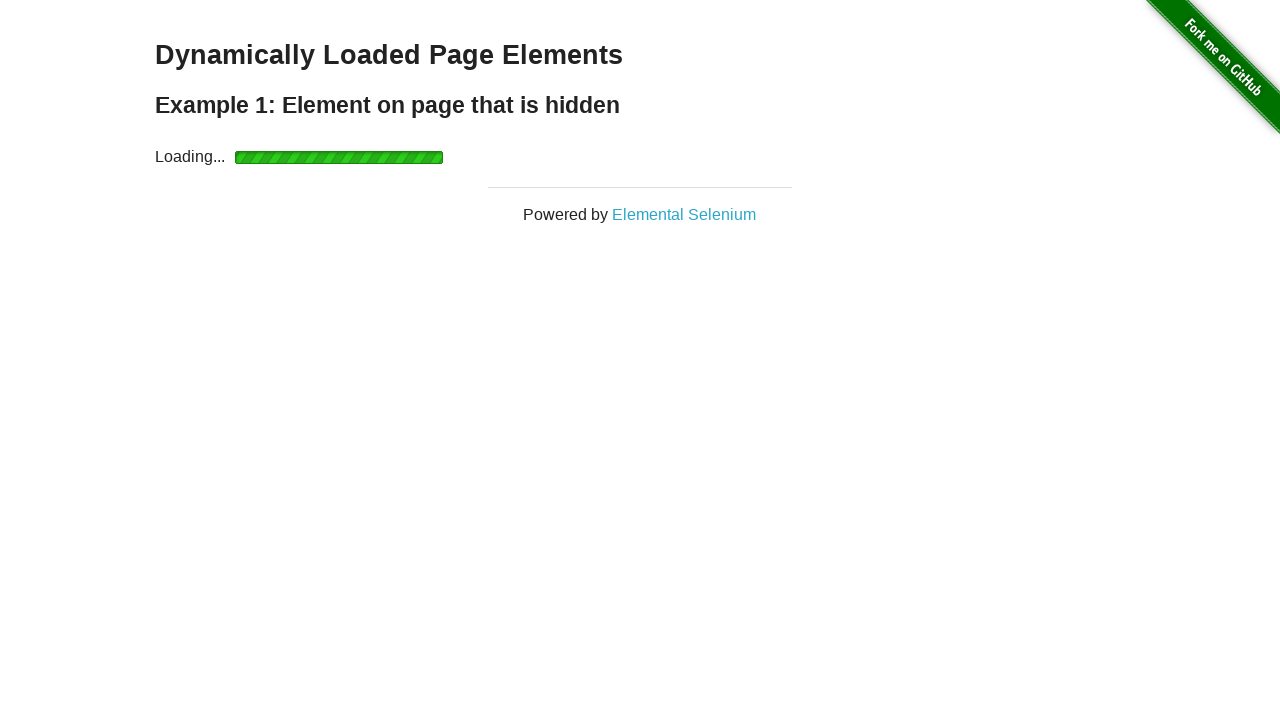

Loading indicator disappeared
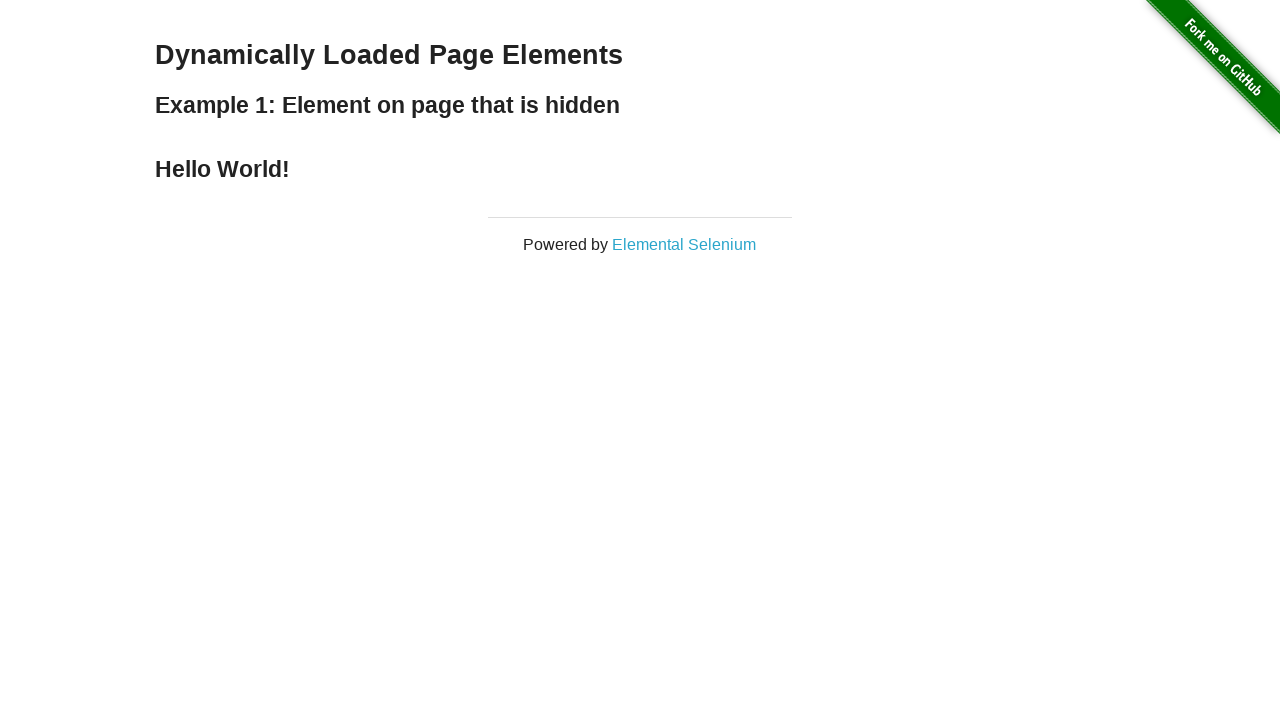

Hidden element became visible after loading completed
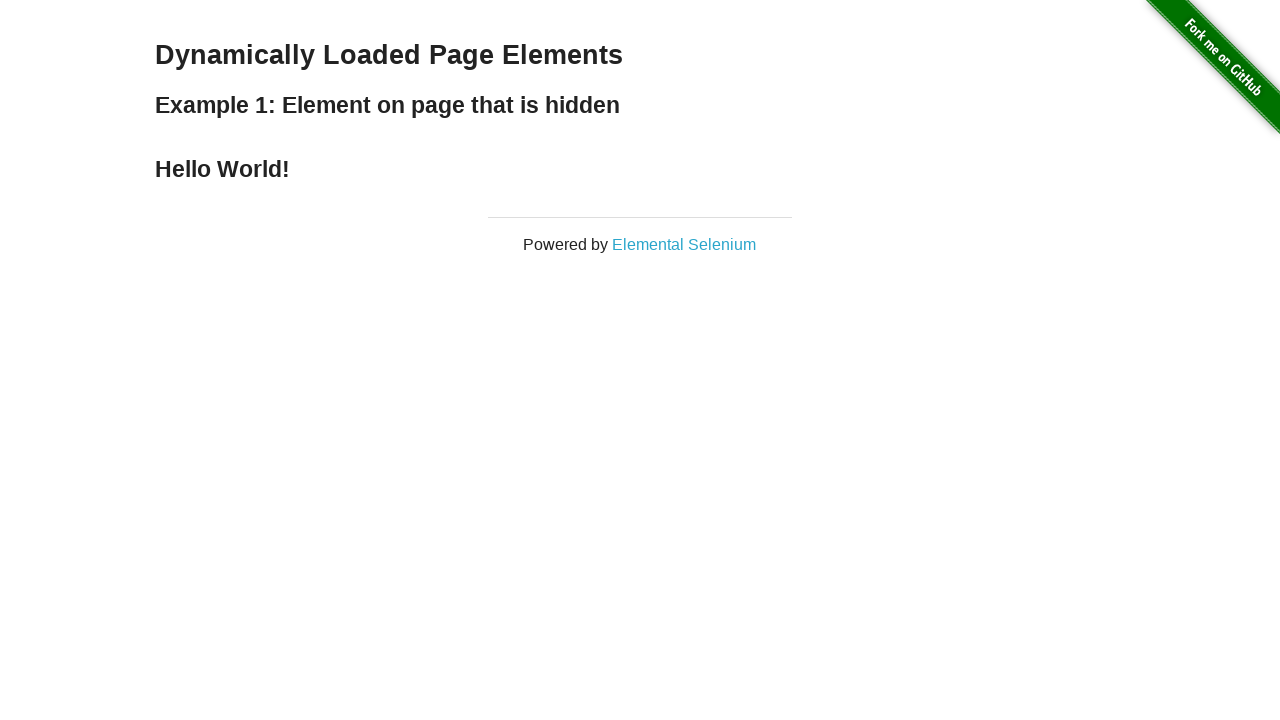

Verified visible element contains 'Hello World!' text
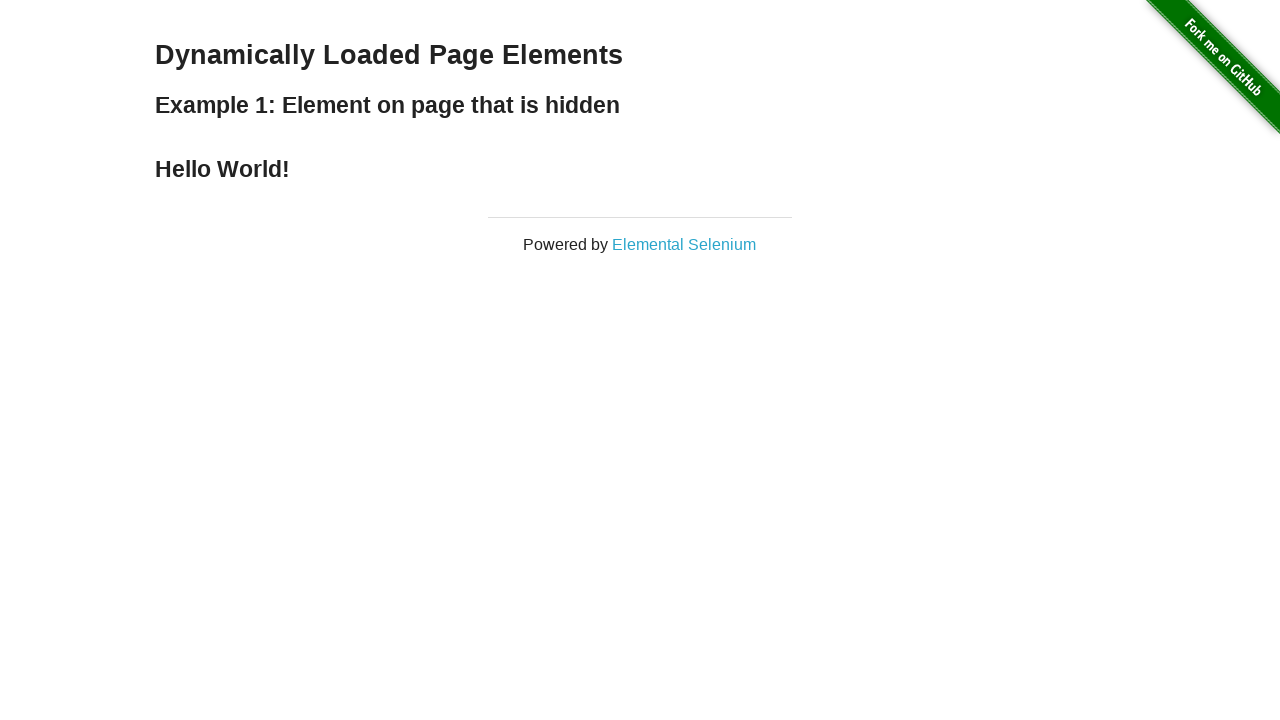

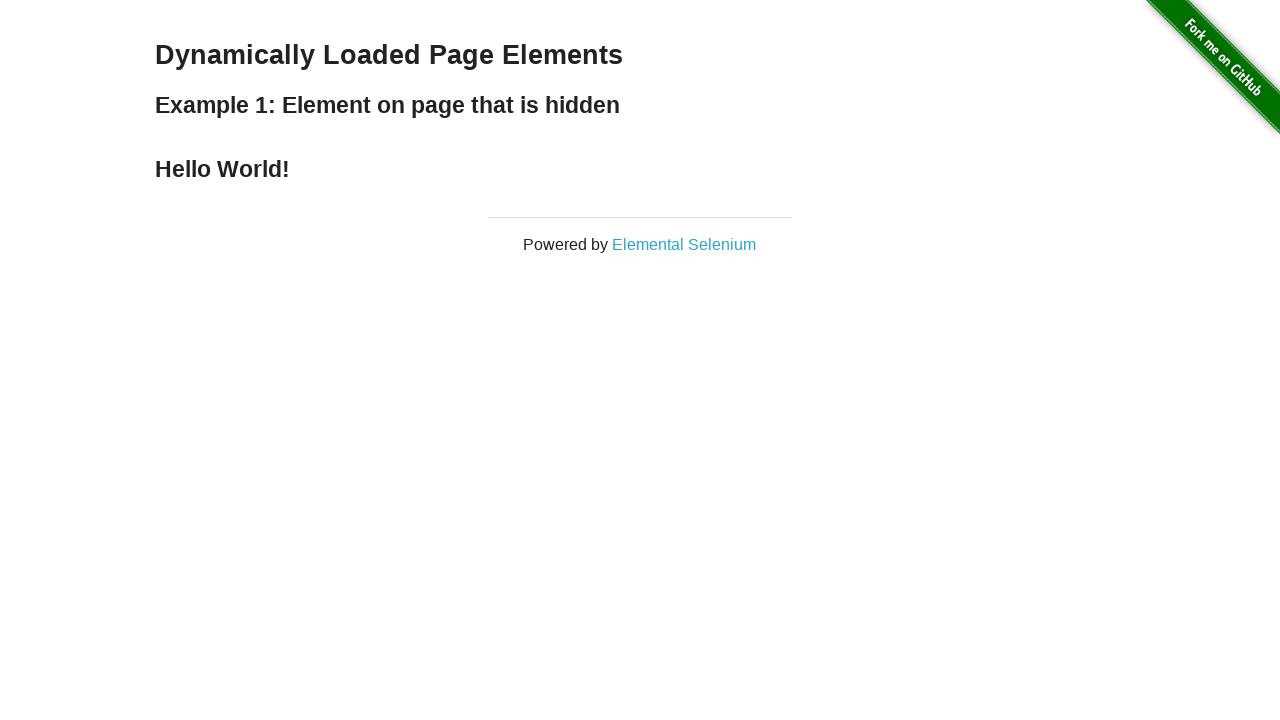